Tests calculator division functionality by entering two numbers, selecting the / operator, and verifying the result equals 2

Starting URL: https://juliemr.github.io/protractor-demo/

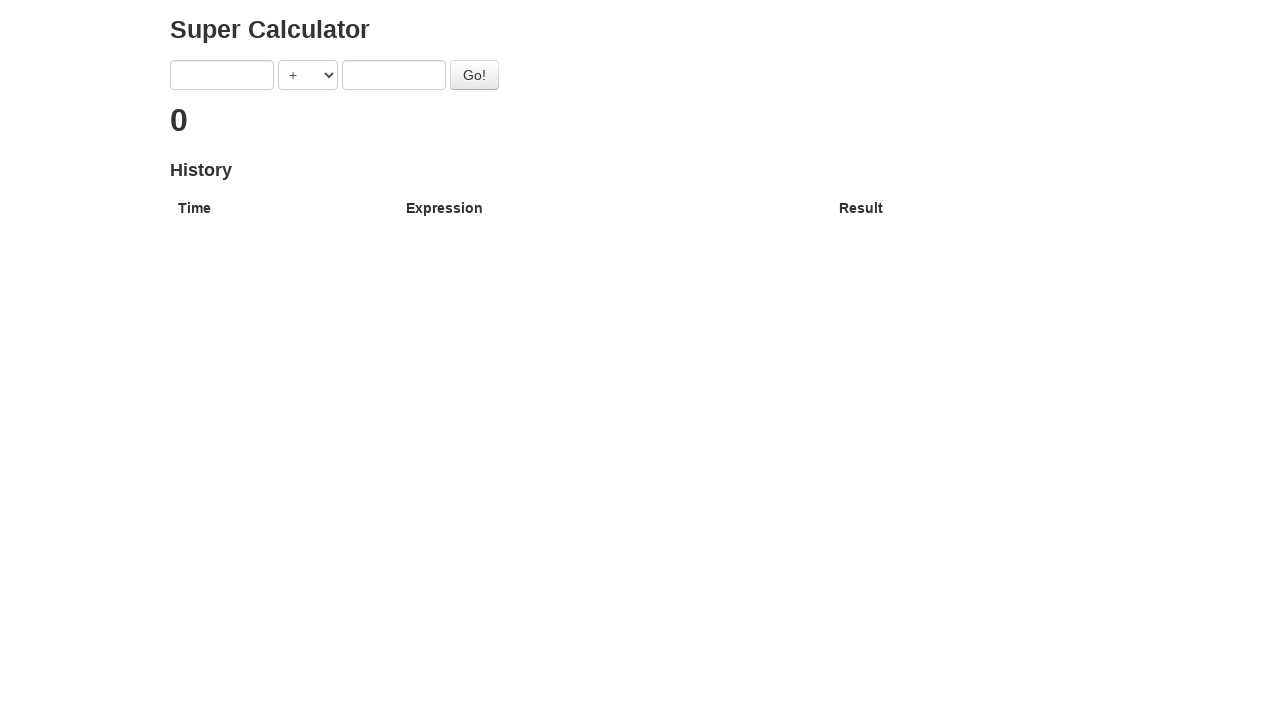

Filled first input field with '4' on input[ng-model='first']
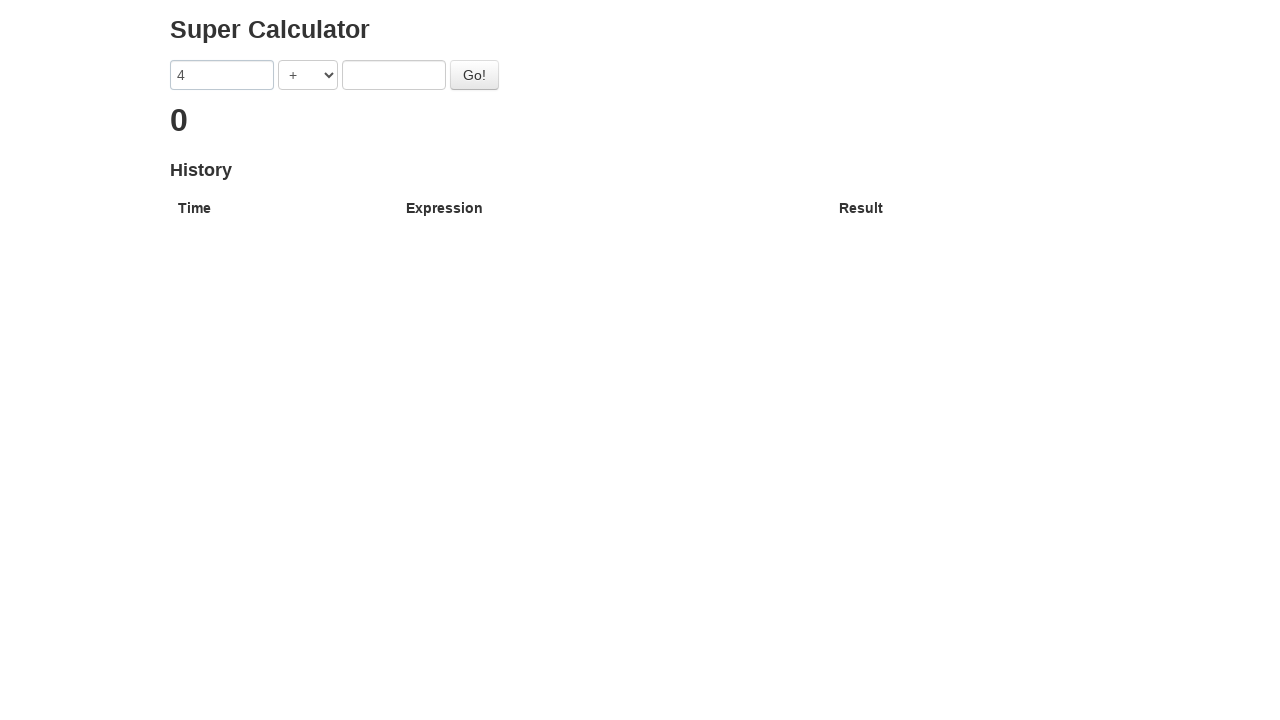

Selected division operator '/' from dropdown on //html/body/div/div/form/select
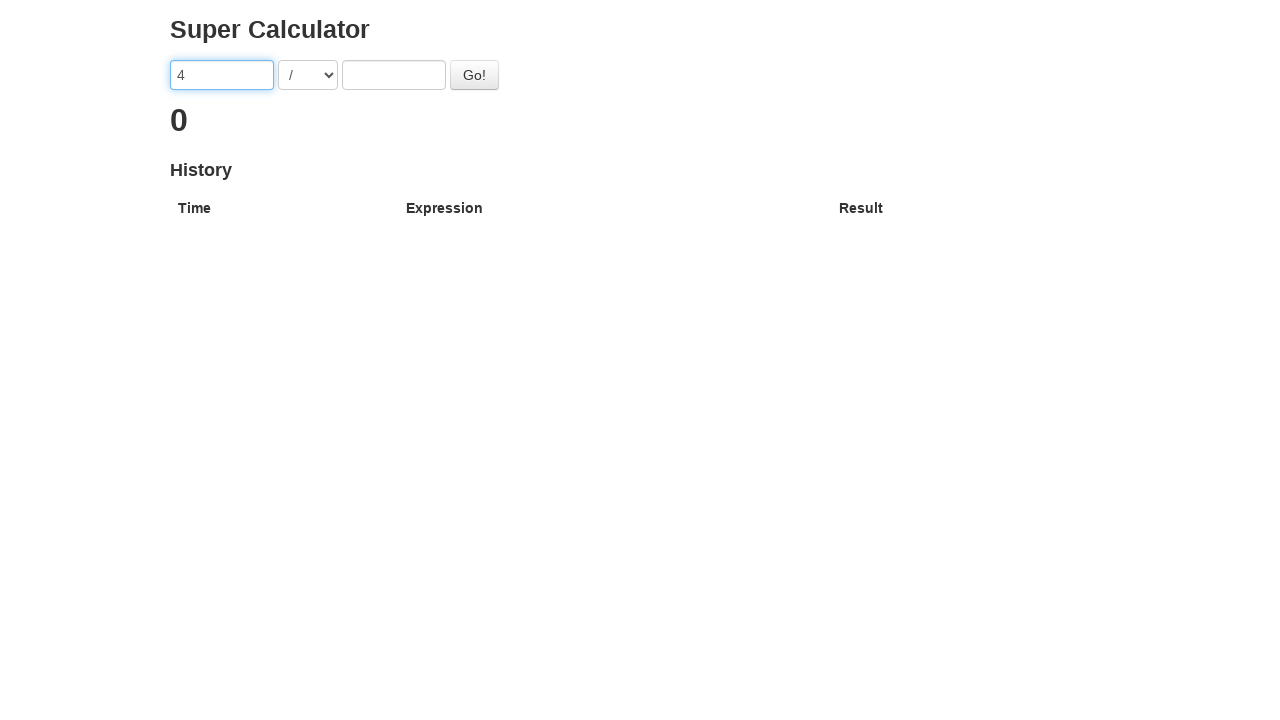

Filled second input field with '2' on input[ng-model='second']
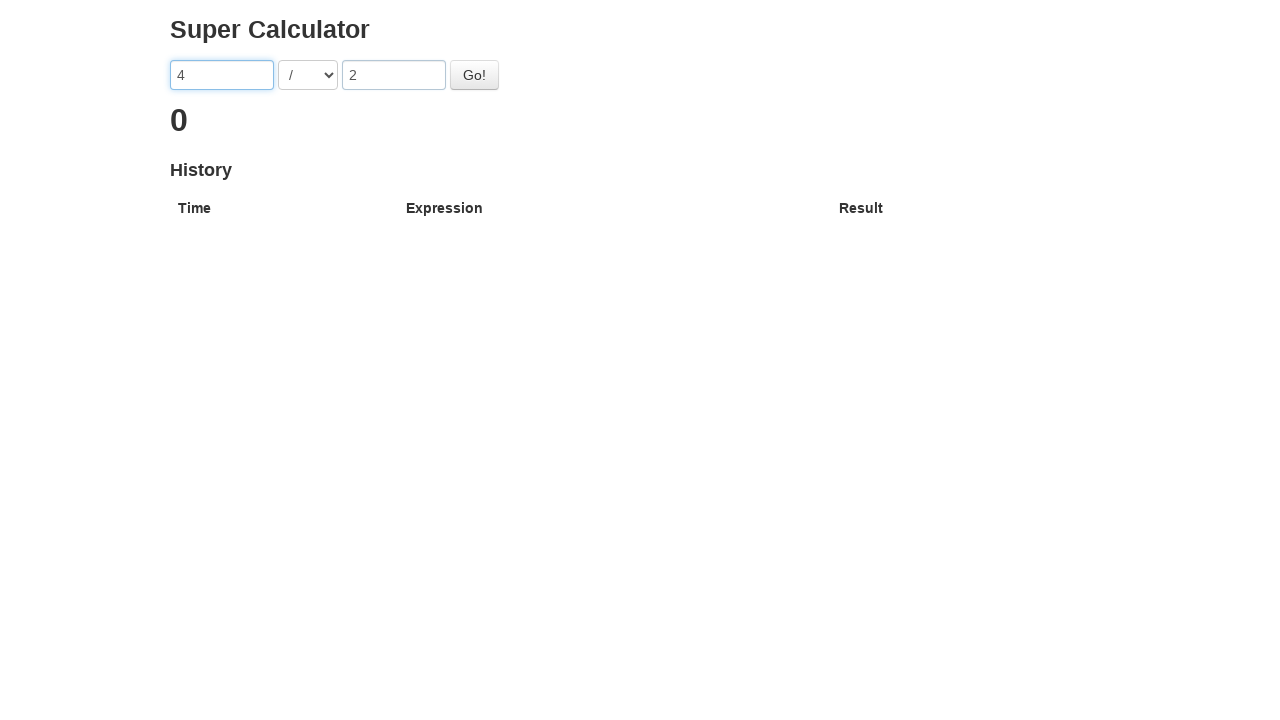

Clicked Go button to calculate division at (474, 75) on #gobutton
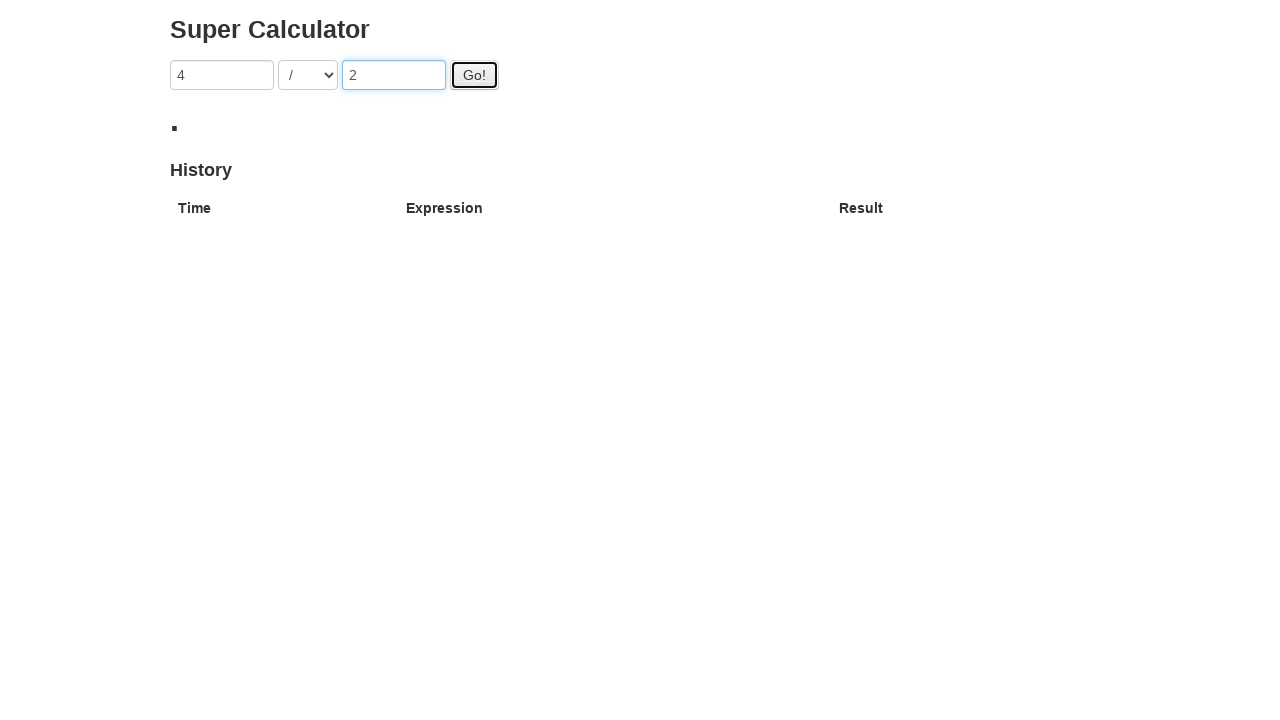

Waited for result to appear in h2 element
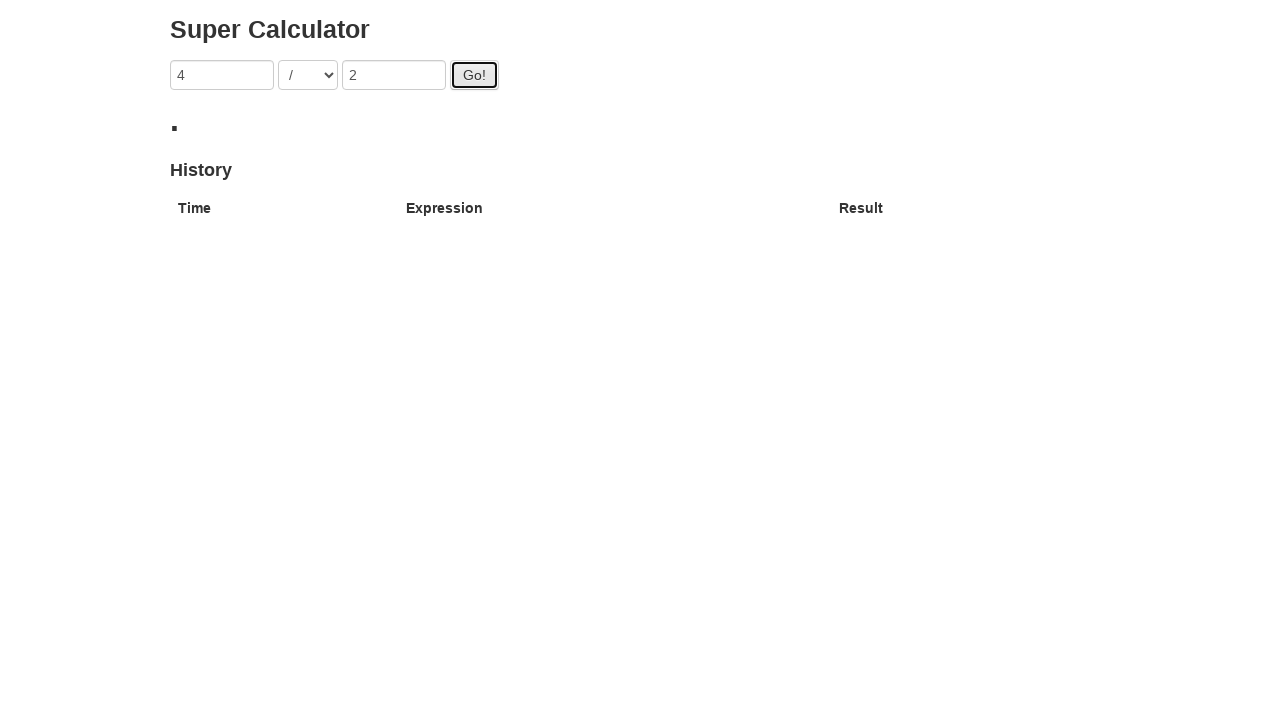

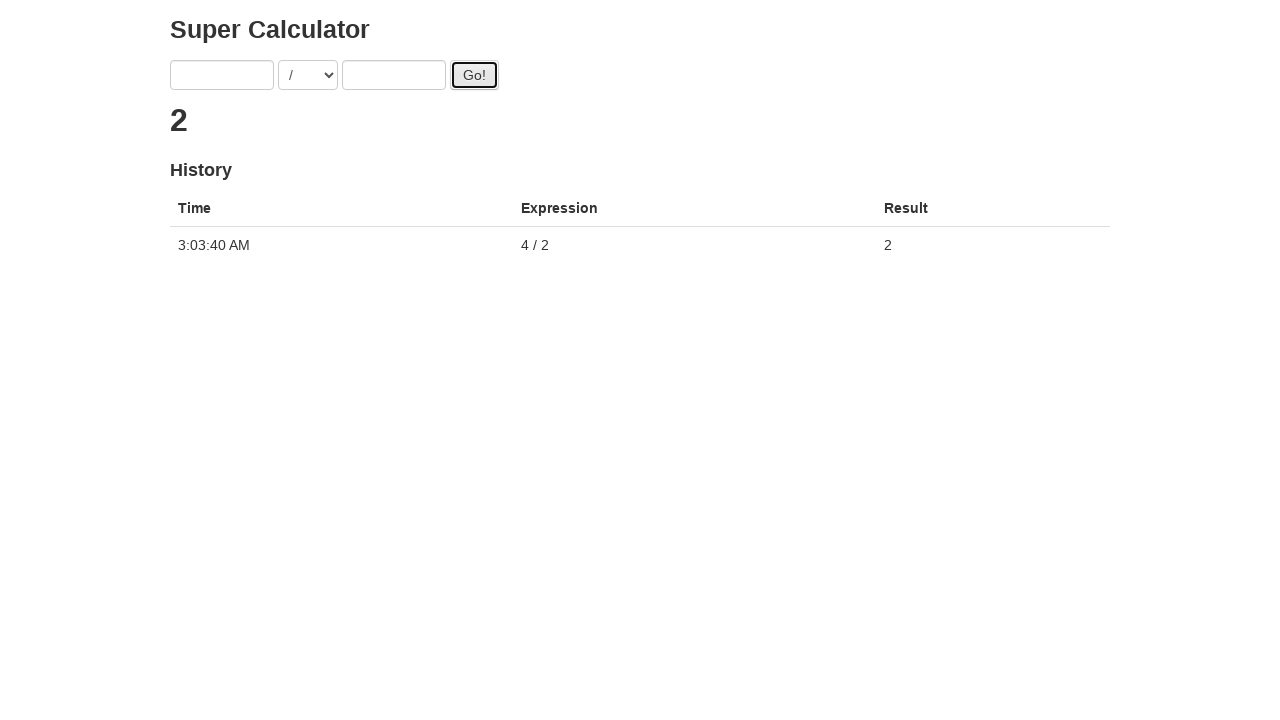